Tests that new todo items are appended to the bottom of the list by creating 3 items

Starting URL: https://demo.playwright.dev/todomvc

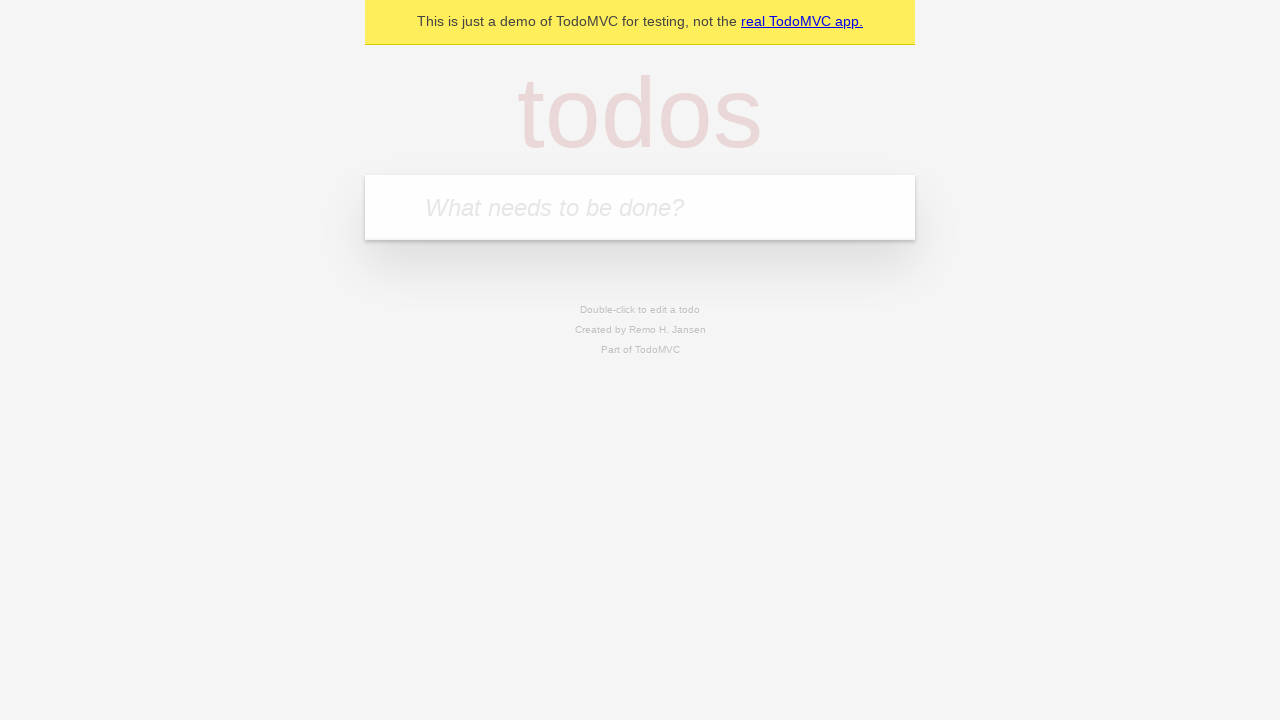

Filled todo input with 'buy some cheese' on internal:attr=[placeholder="What needs to be done?"i]
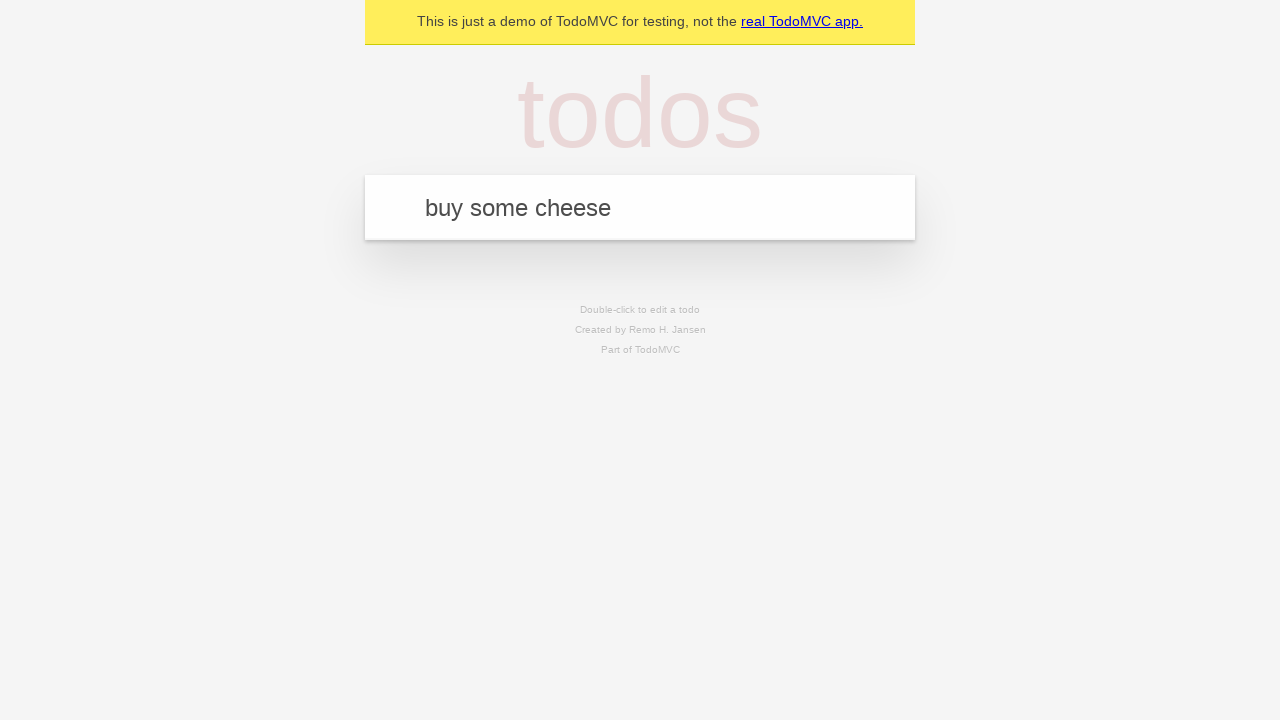

Pressed Enter to add first todo item on internal:attr=[placeholder="What needs to be done?"i]
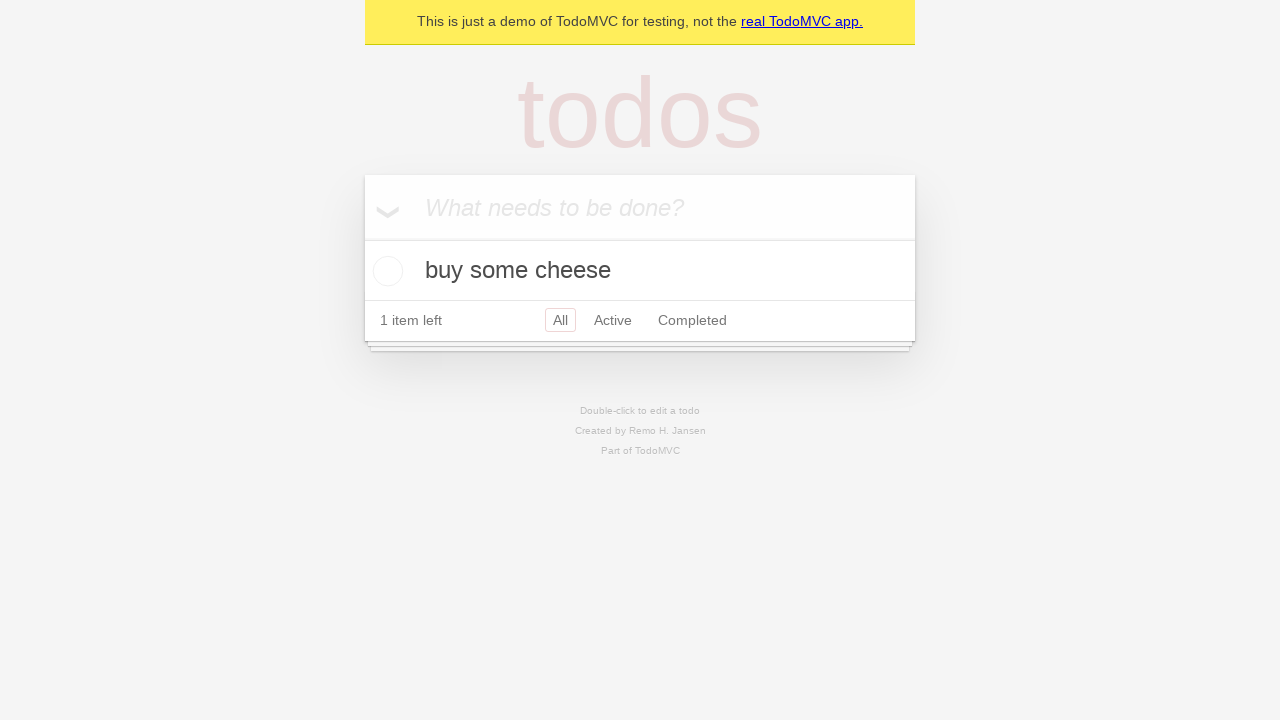

Filled todo input with 'feed the cat' on internal:attr=[placeholder="What needs to be done?"i]
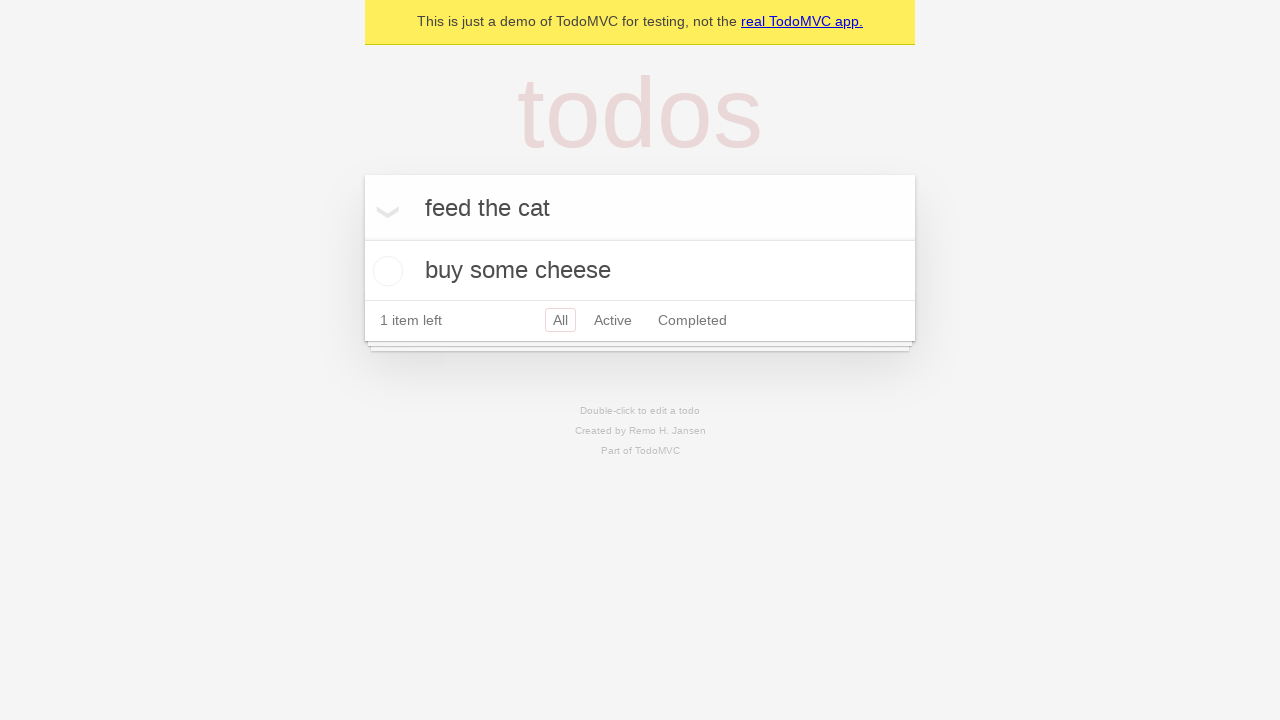

Pressed Enter to add second todo item on internal:attr=[placeholder="What needs to be done?"i]
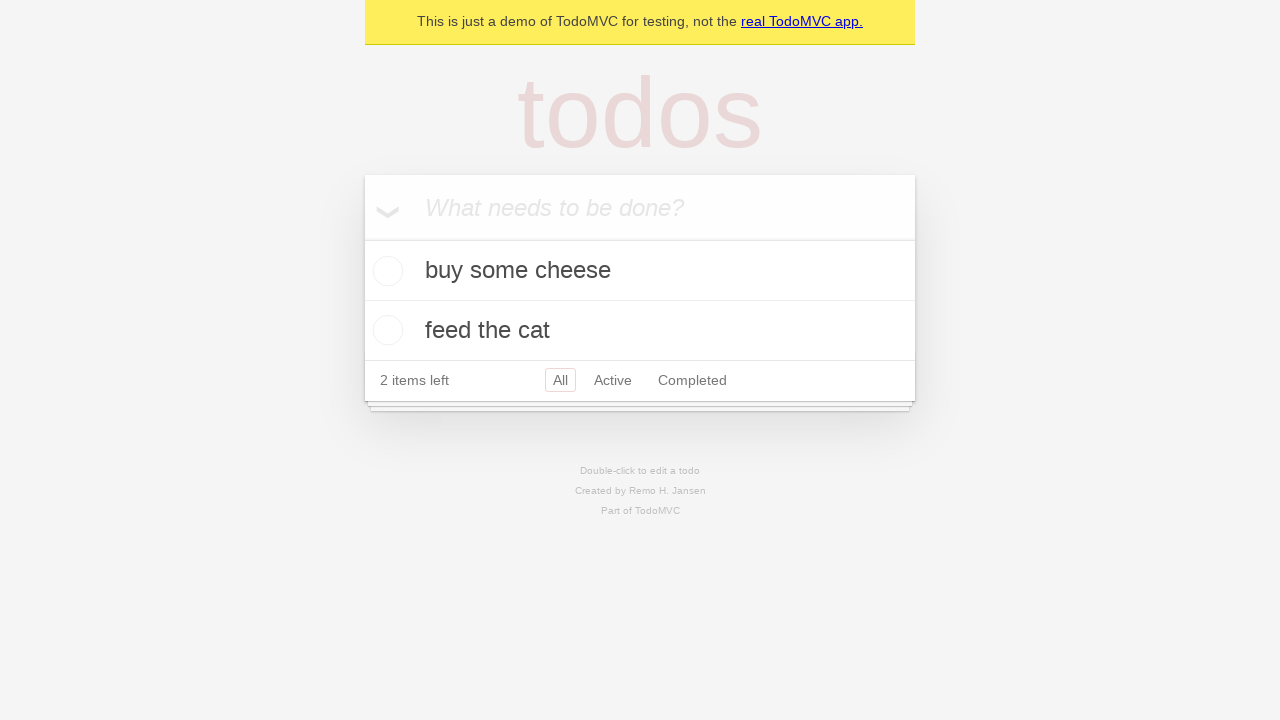

Filled todo input with 'book a doctors appointment' on internal:attr=[placeholder="What needs to be done?"i]
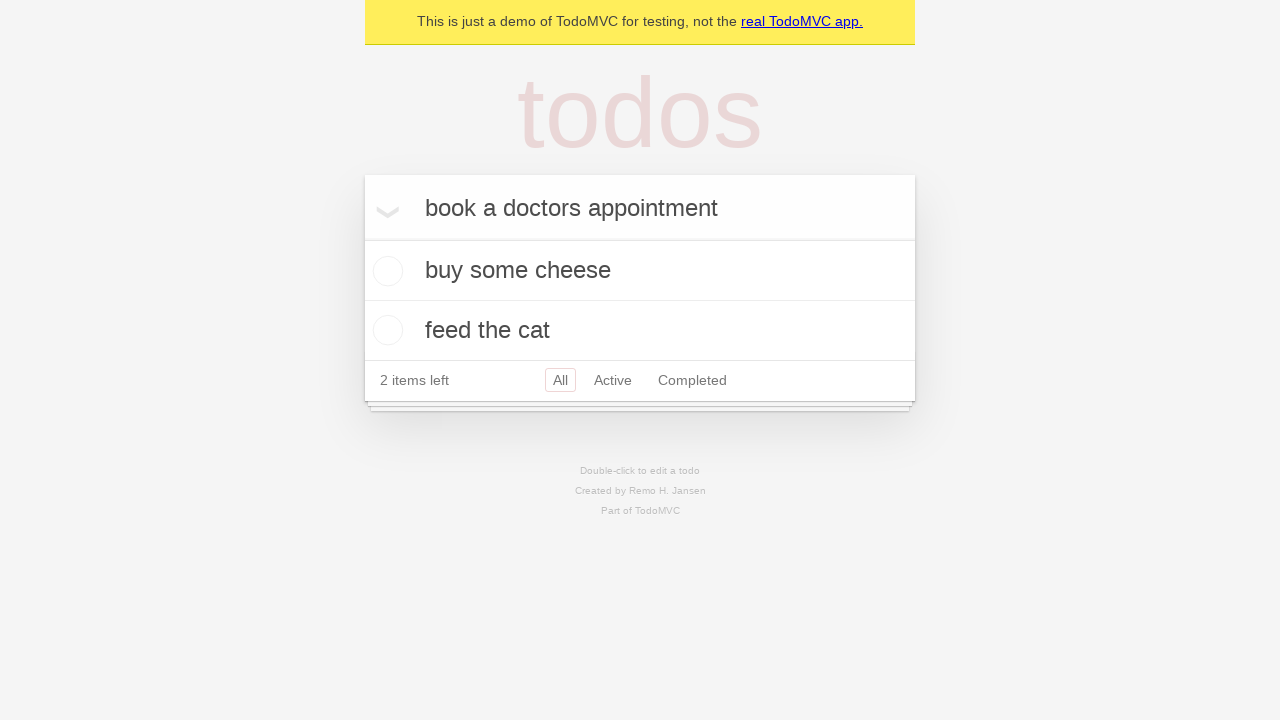

Pressed Enter to add third todo item on internal:attr=[placeholder="What needs to be done?"i]
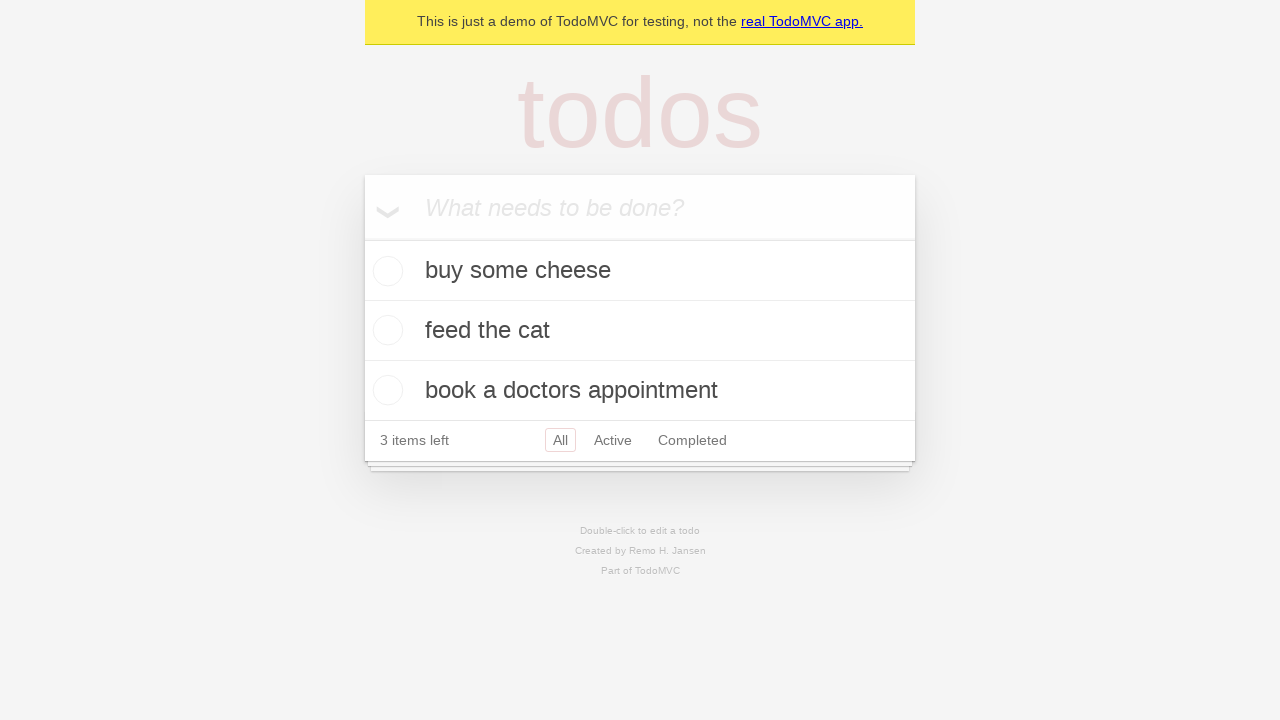

Verified all todo items loaded by checking todo count element
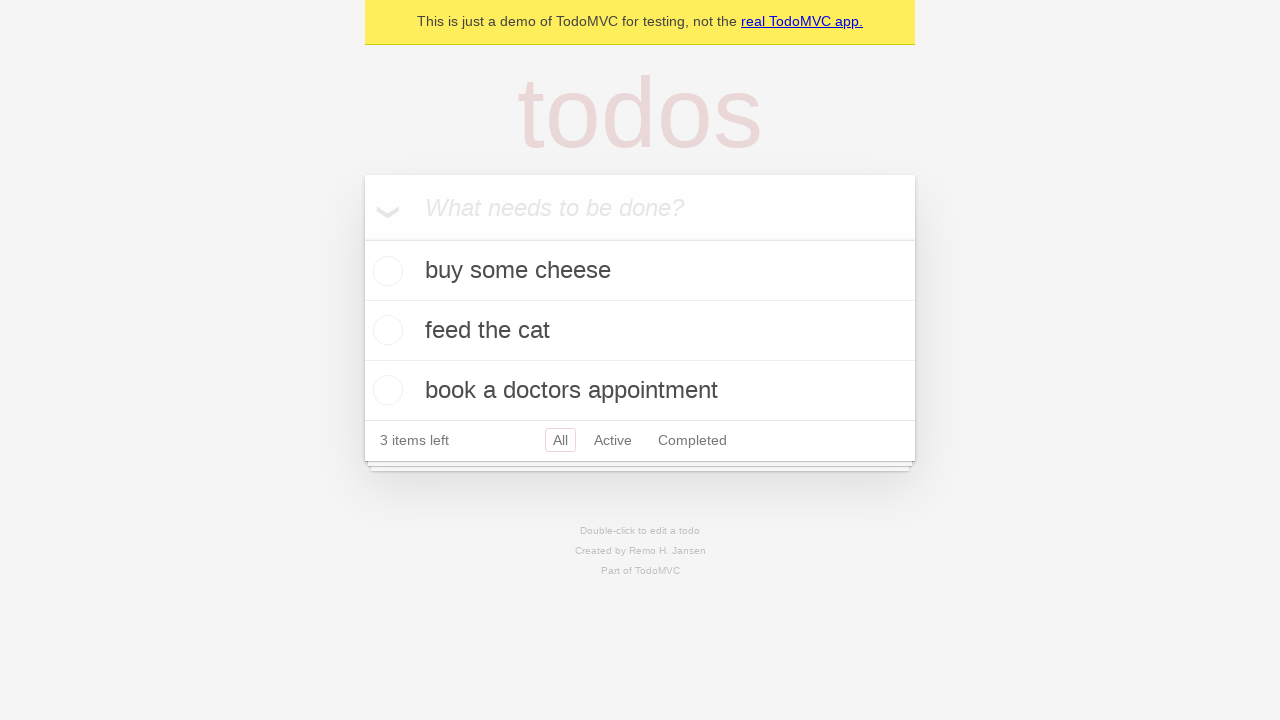

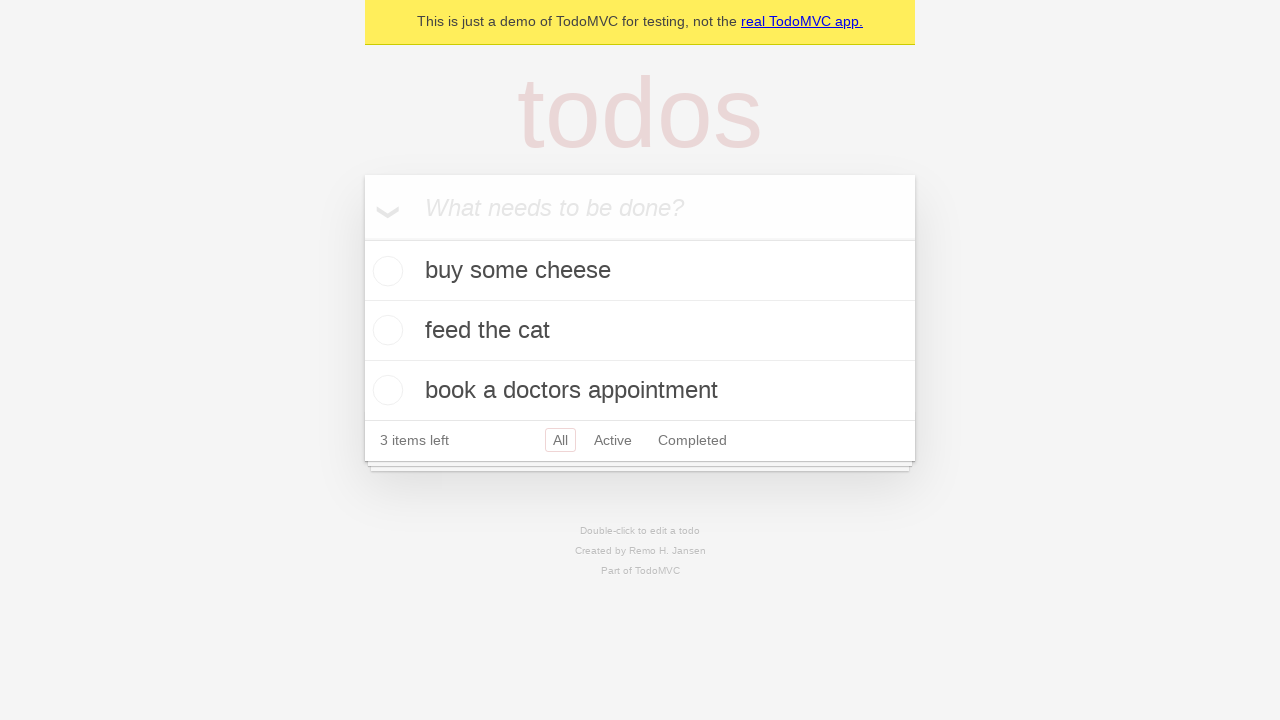